Tests navigation menu interaction by hovering over "SwitchTo" dropdown menu and clicking on "Frames" link

Starting URL: https://demo.automationtesting.in/Register.html

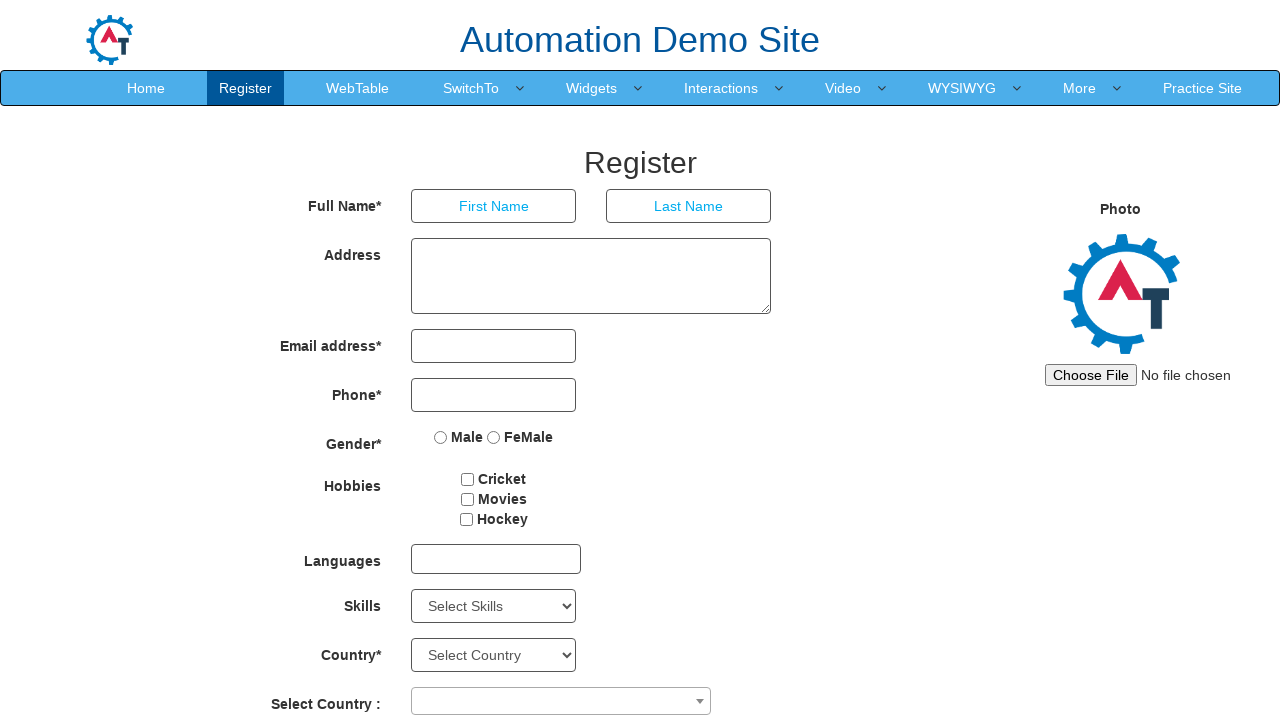

Navigated to demo.automationtesting.in Register page
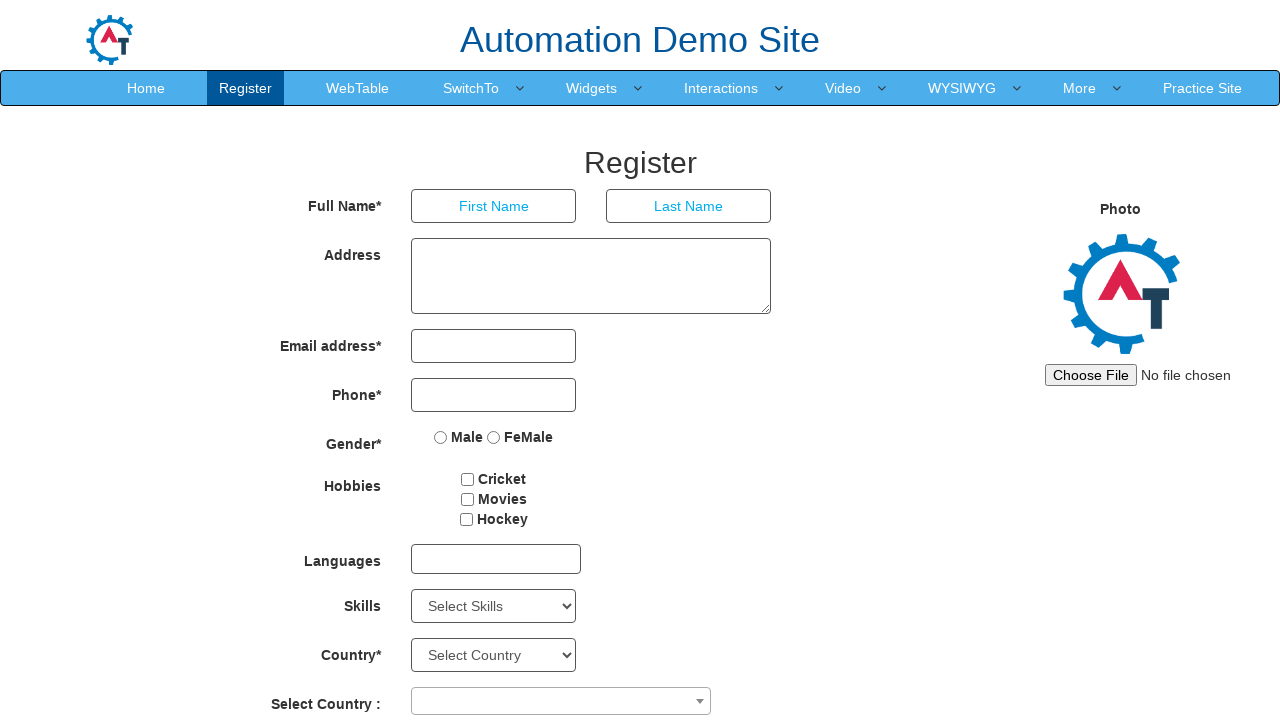

Hovered over SwitchTo dropdown menu at (471, 88) on xpath=//a[normalize-space()='SwitchTo']
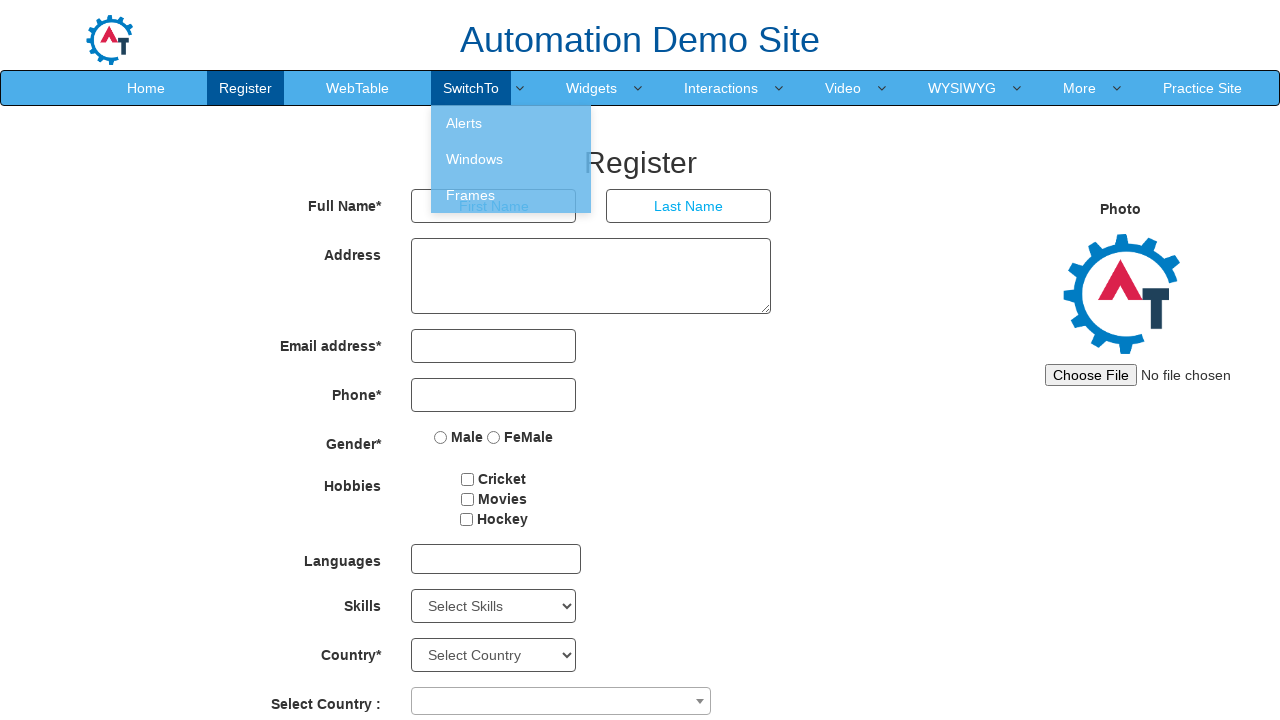

Clicked on Frames link in SwitchTo dropdown at (511, 195) on xpath=//a[normalize-space()='Frames']
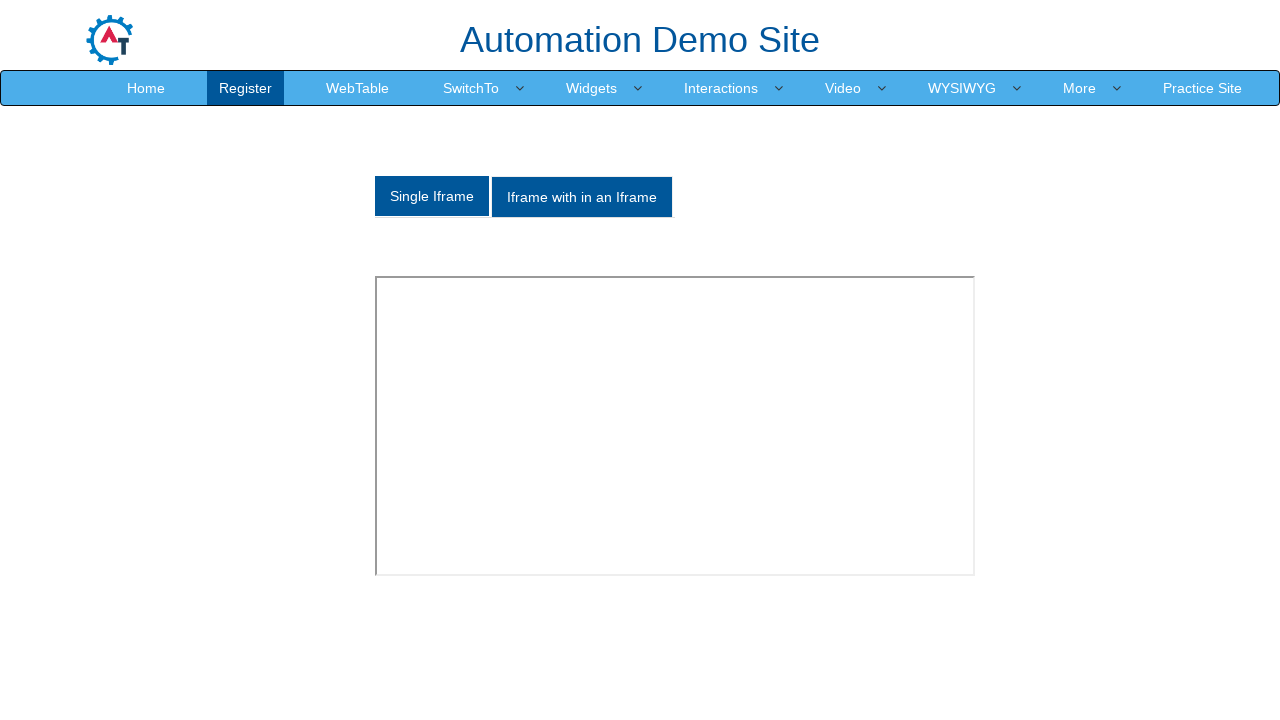

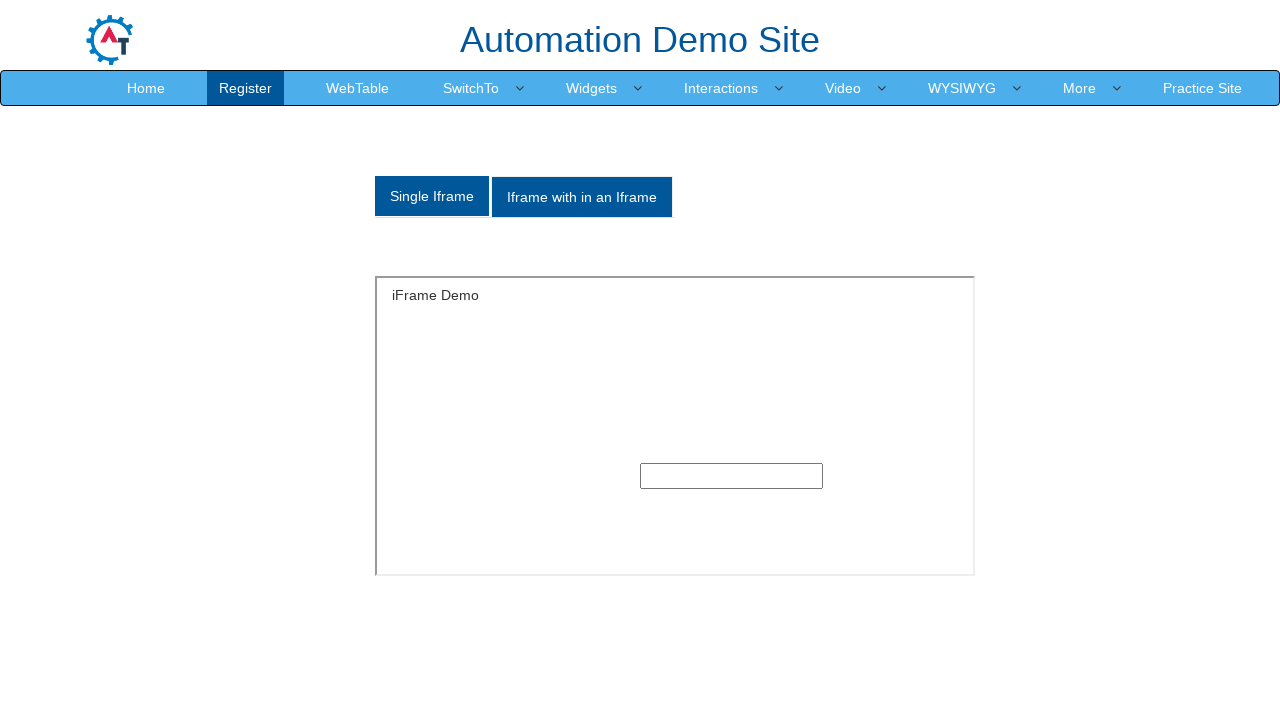